Tests double-click functionality by double-clicking a button and verifying the confirmation message appears

Starting URL: https://demoqa.com/buttons

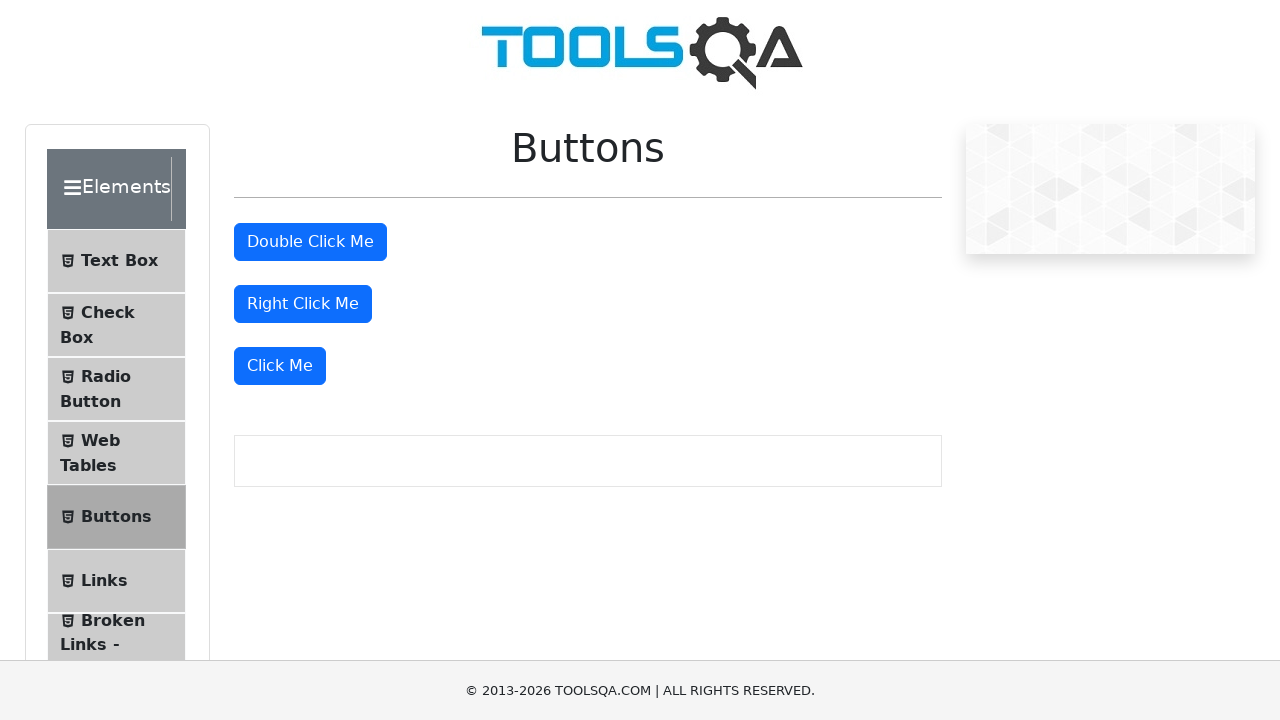

Navigated to https://demoqa.com/buttons
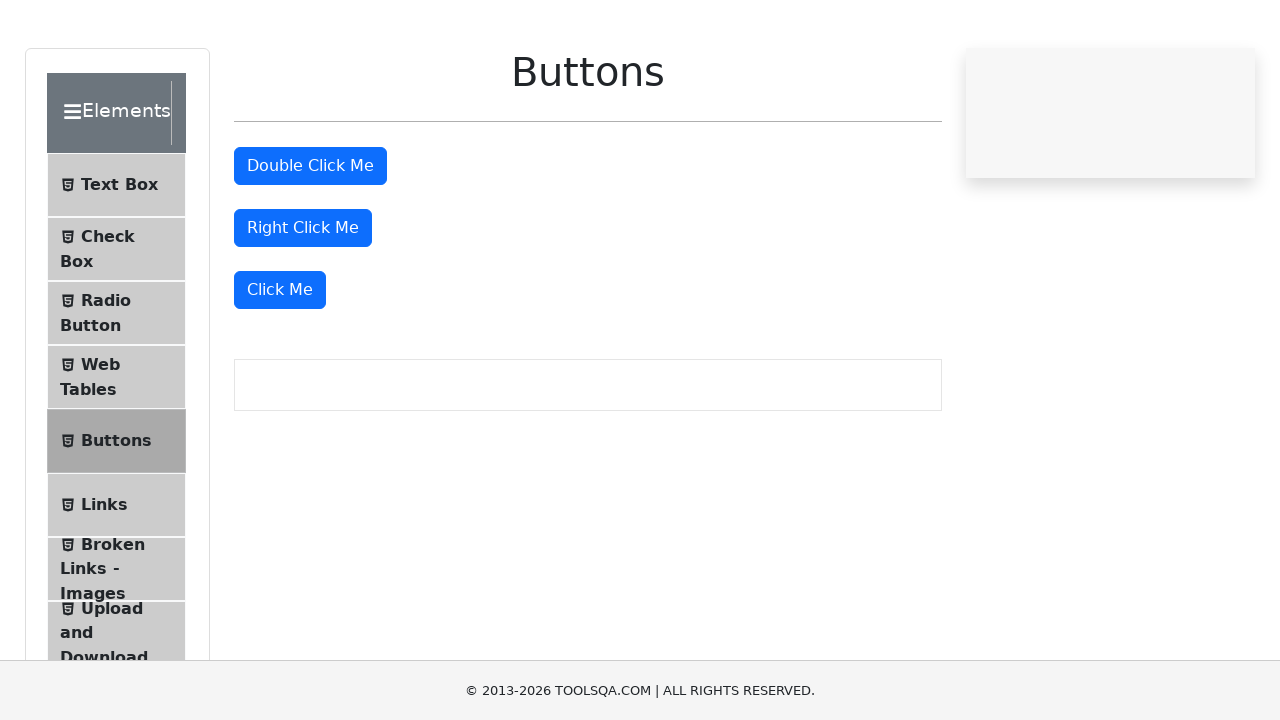

Double-clicked the double click button at (310, 242) on #doubleClickBtn
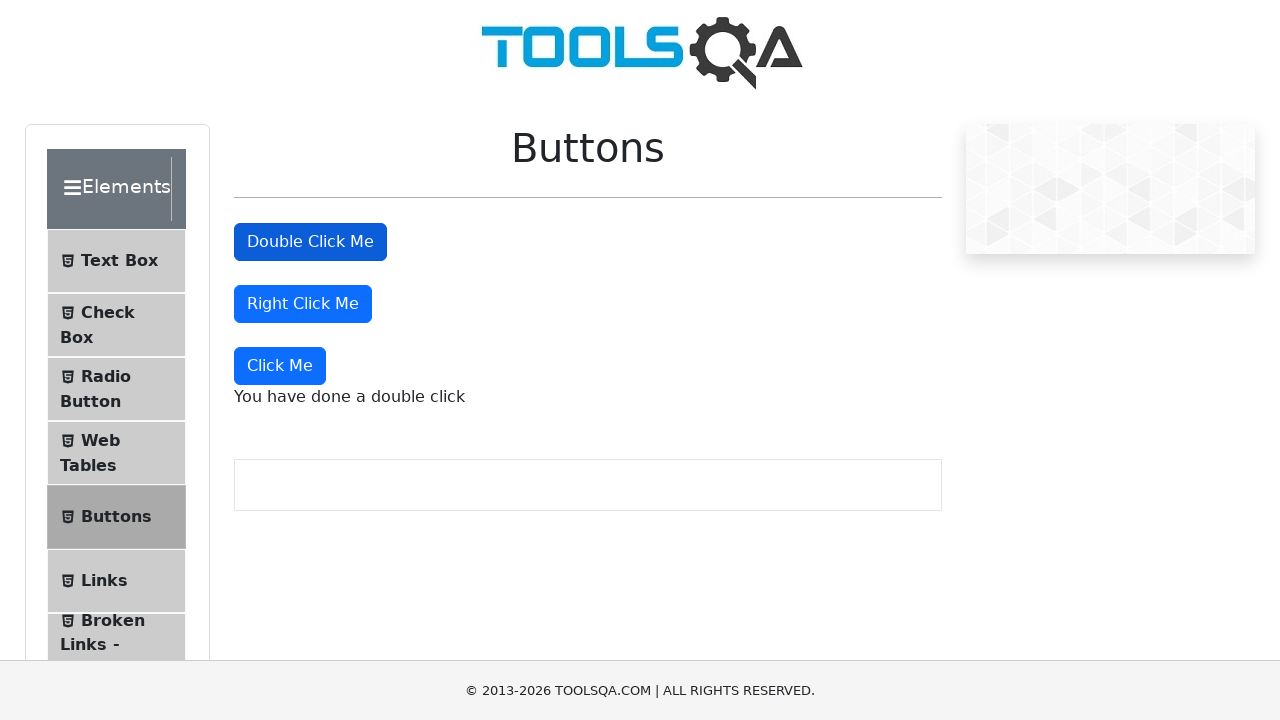

Double-click confirmation message appeared
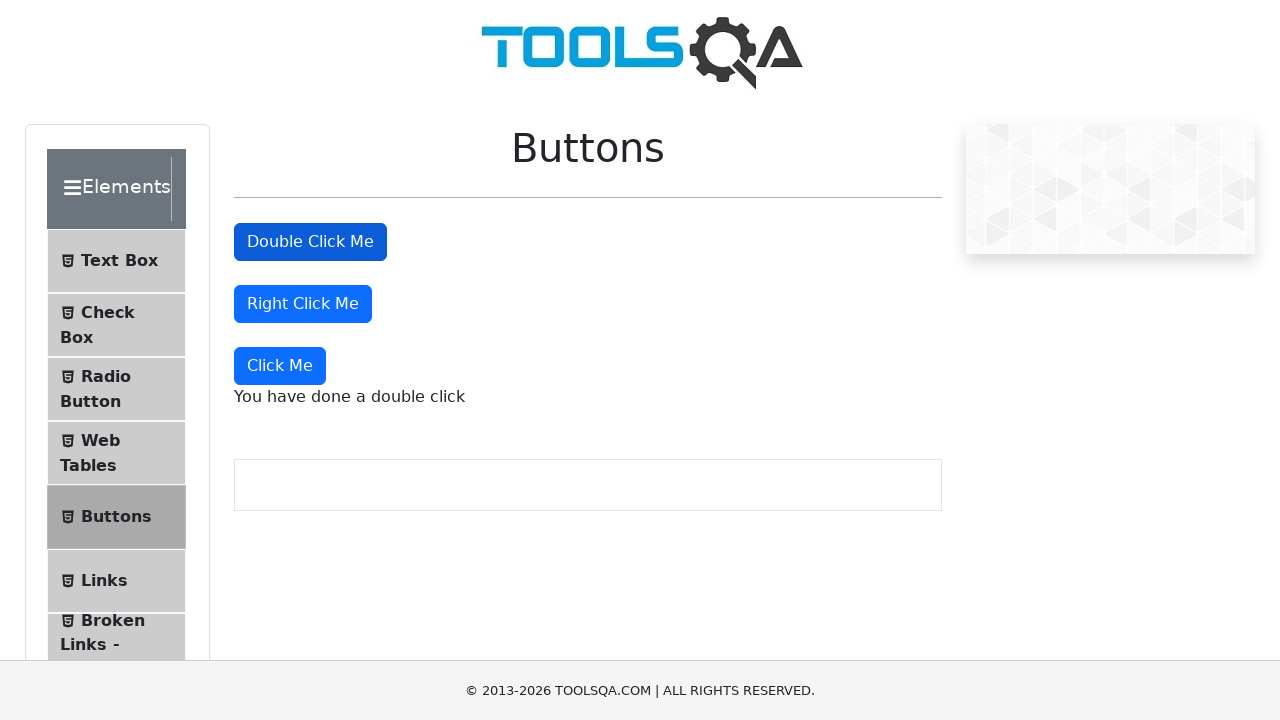

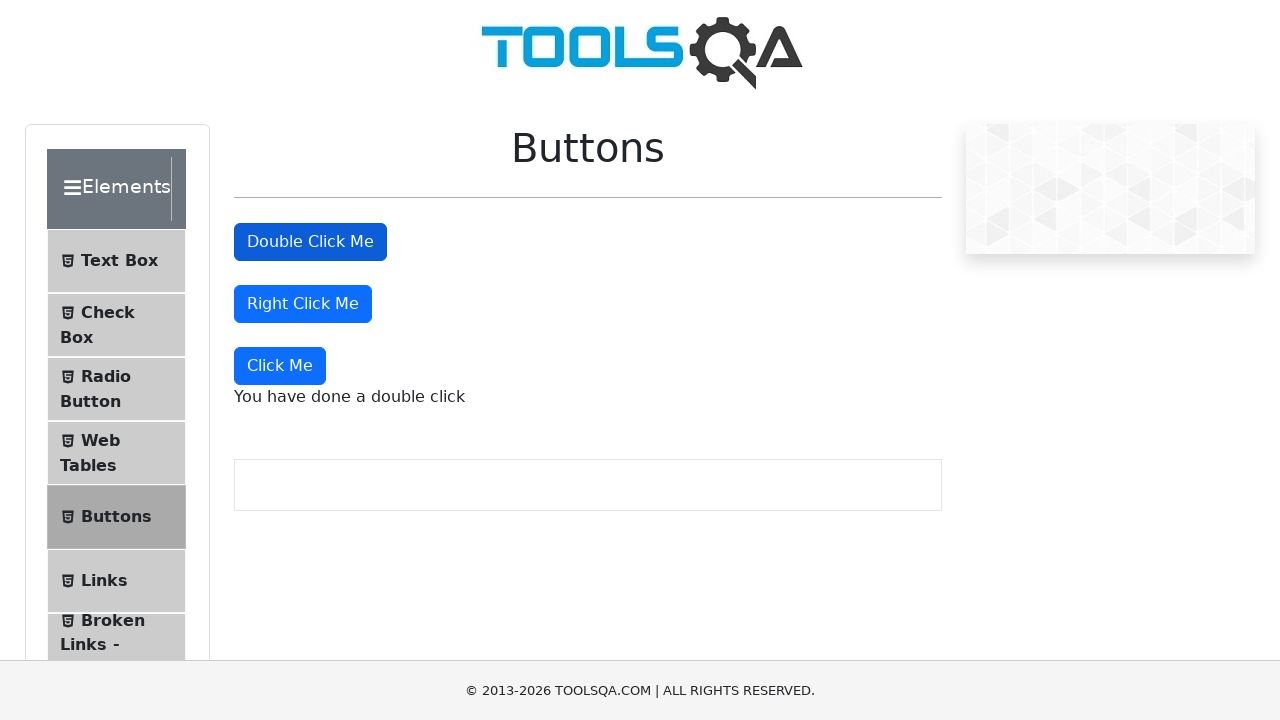